Verifies that the OpenCart home page URL is correct

Starting URL: https://naveenautomationlabs.com/opencart/

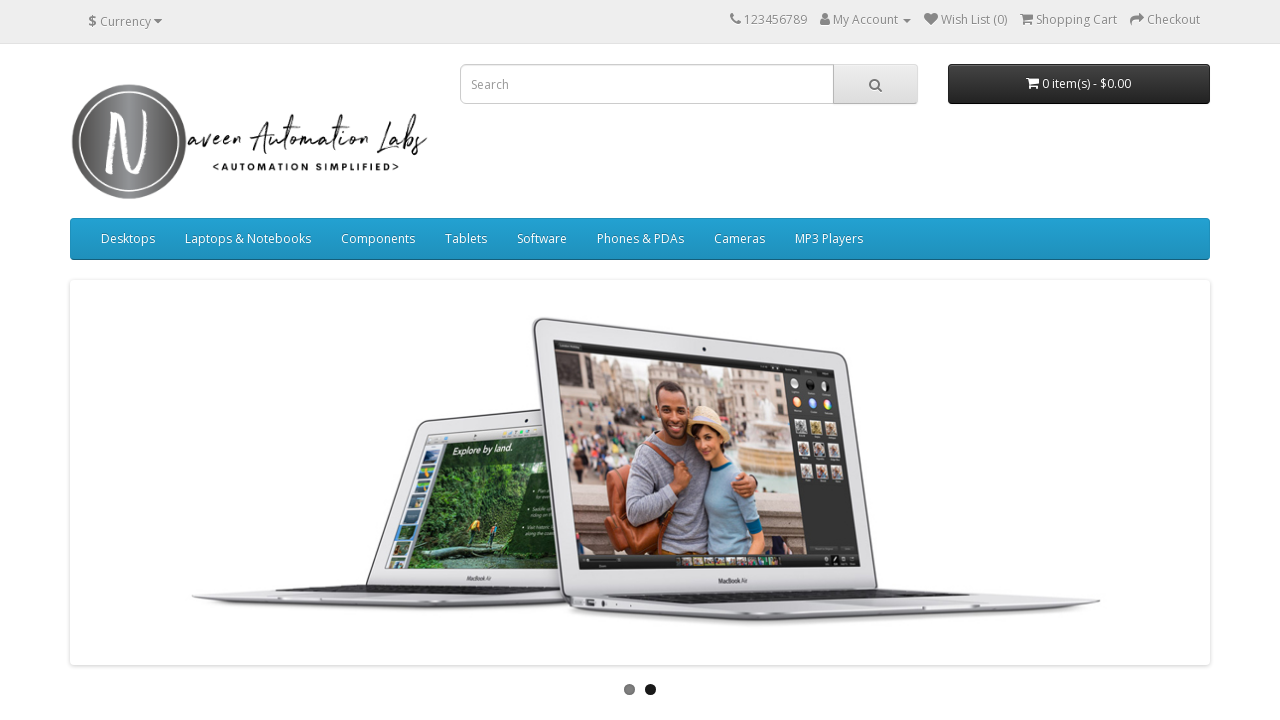

Verified that the OpenCart home page URL is correct (https://naveenautomationlabs.com/opencart/)
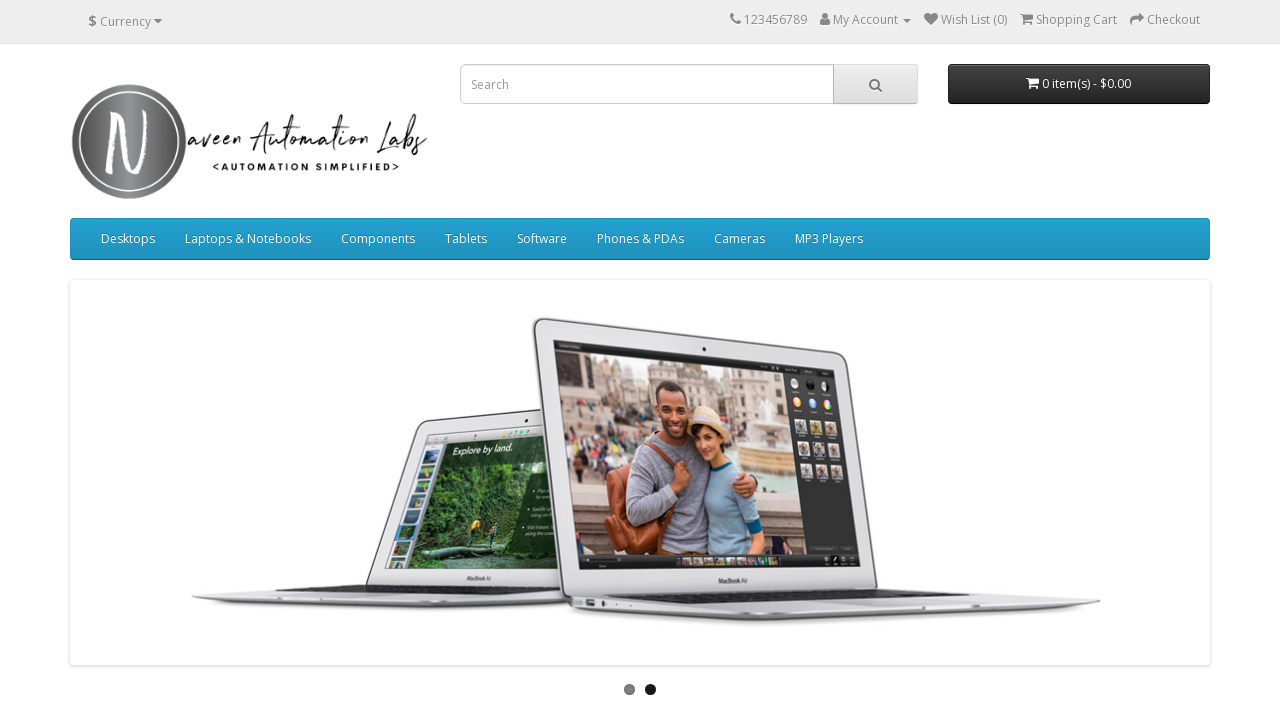

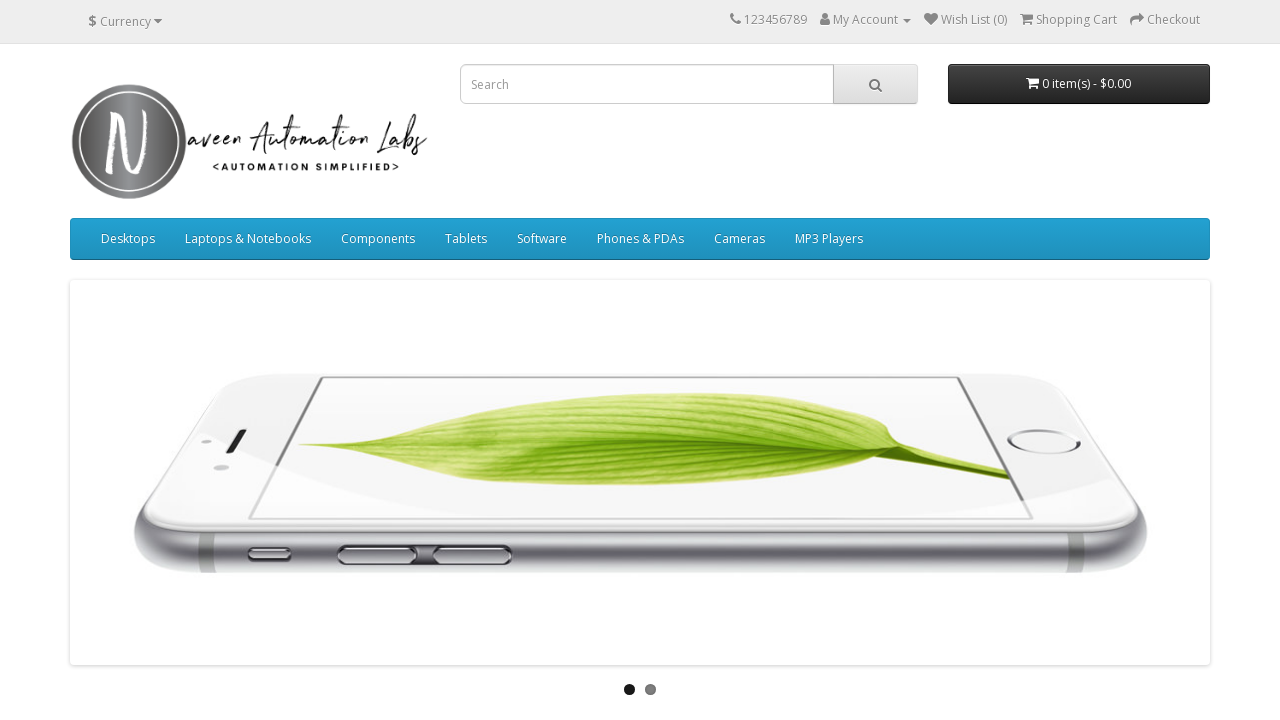